Tests browser tab handling by clicking a link that opens a new window, then switching to the new tab and verifying the title is "New Window"

Starting URL: http://the-internet.herokuapp.com/windows

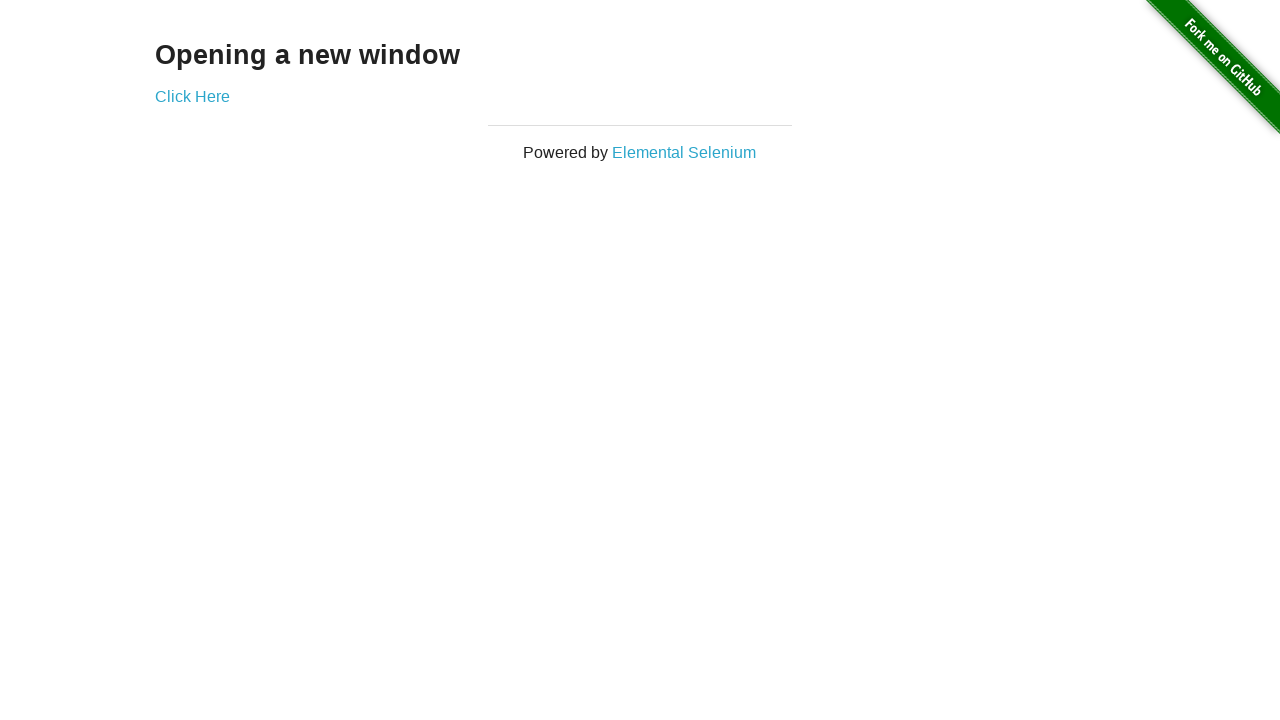

Clicked 'Click Here' link to open new tab at (192, 96) on text=Click Here
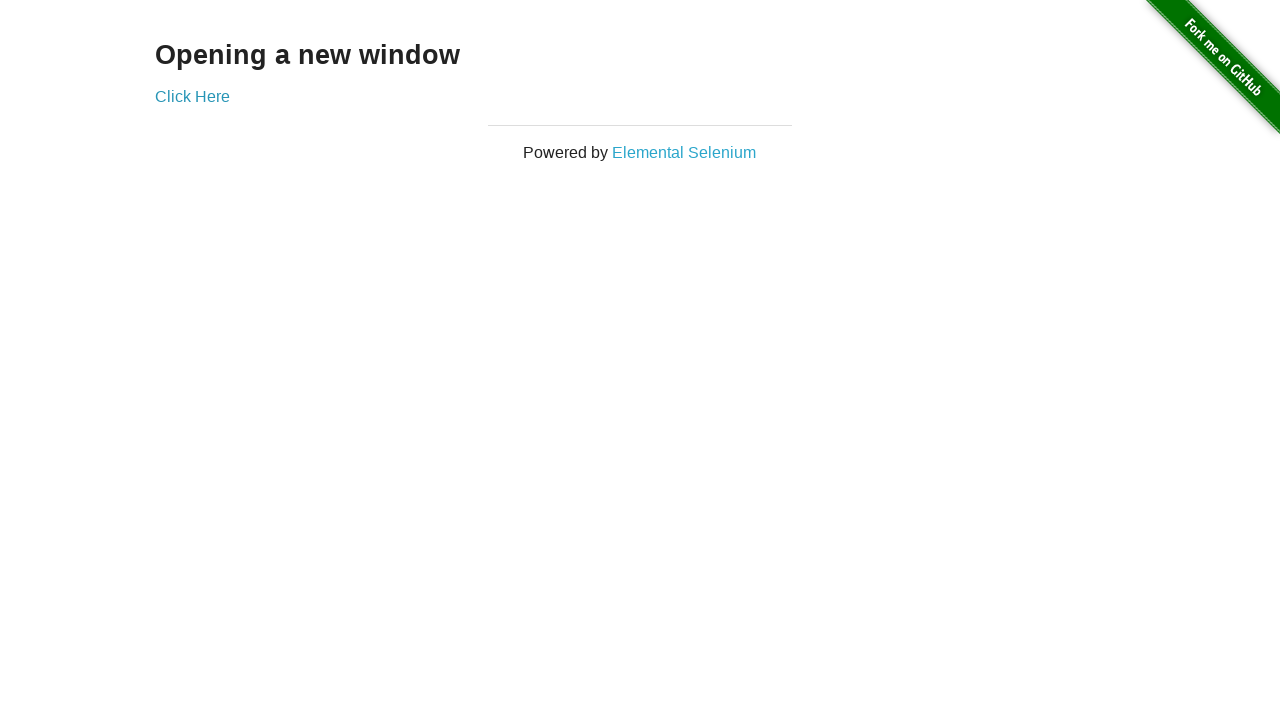

Retrieved new popup/tab window
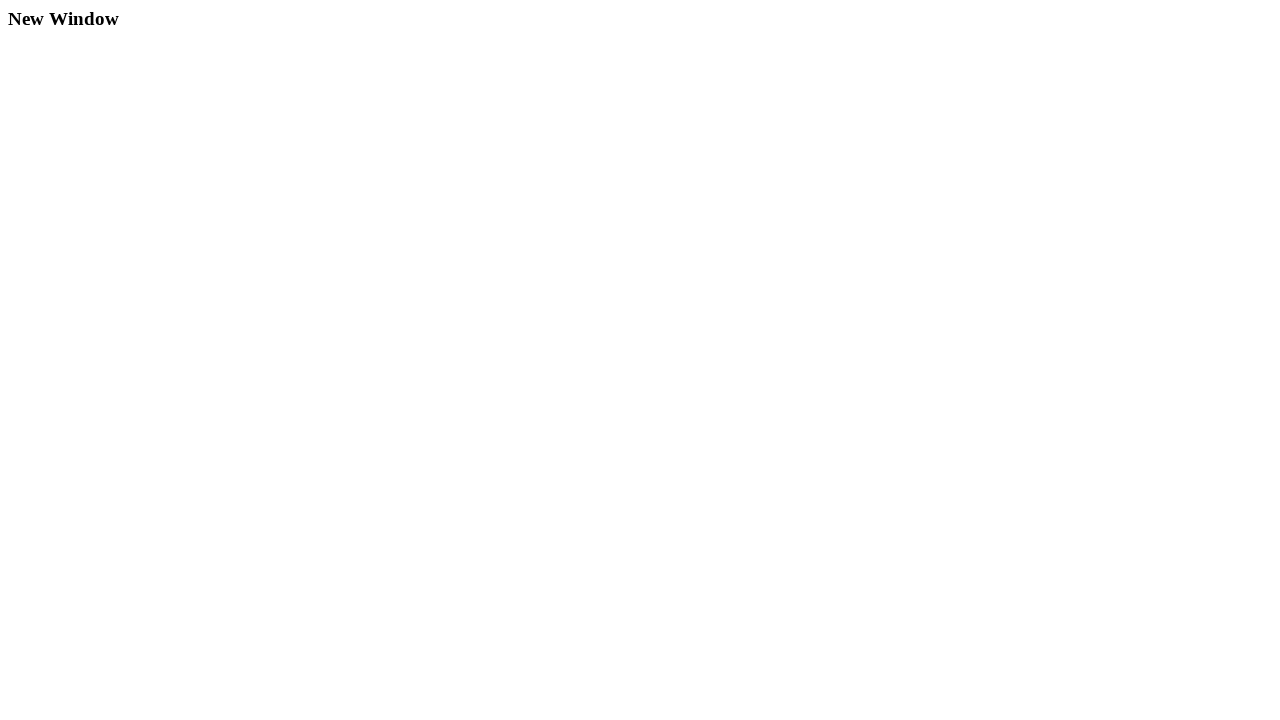

Waited for new tab to fully load
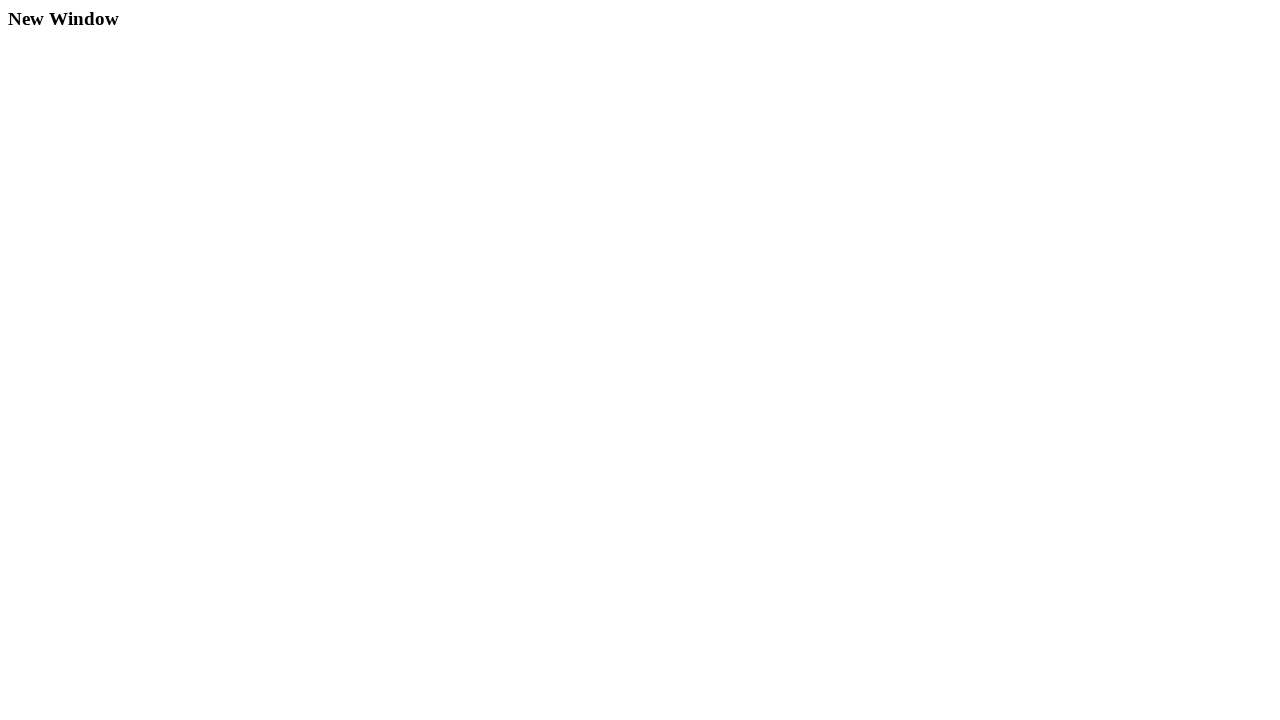

Verified new tab title is 'New Window'
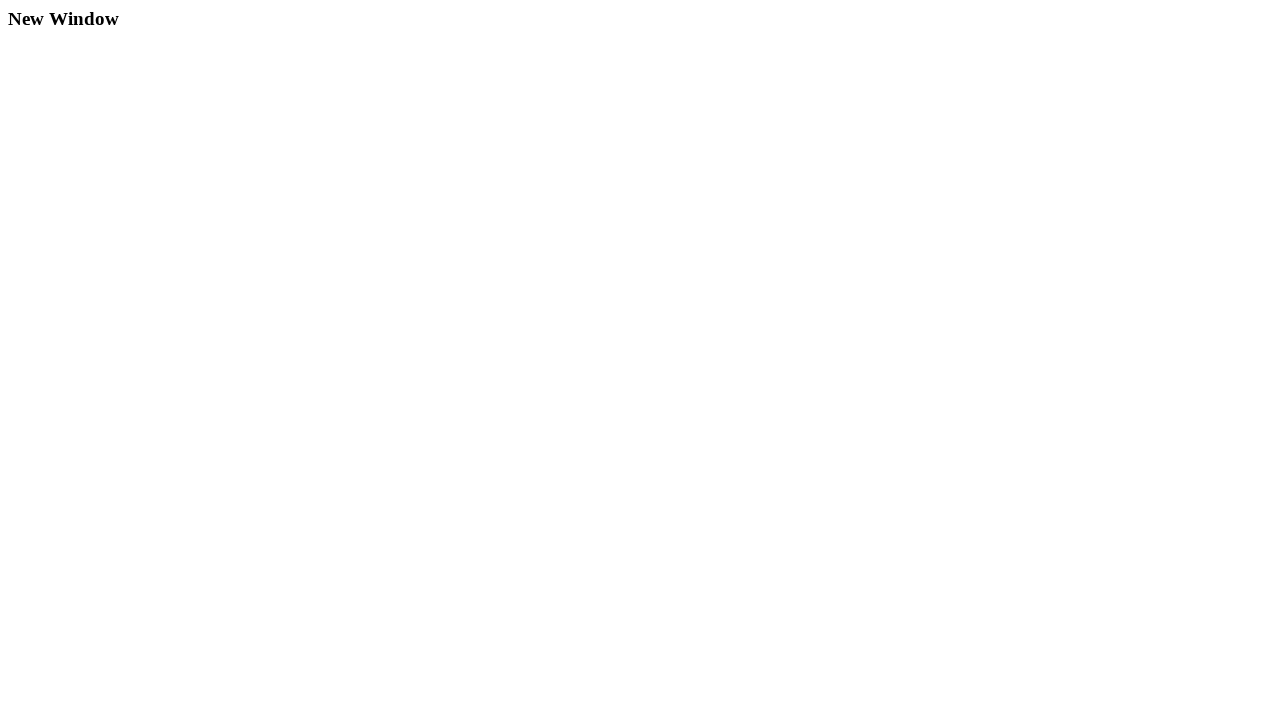

Verified new tab title is not 'The Internet'
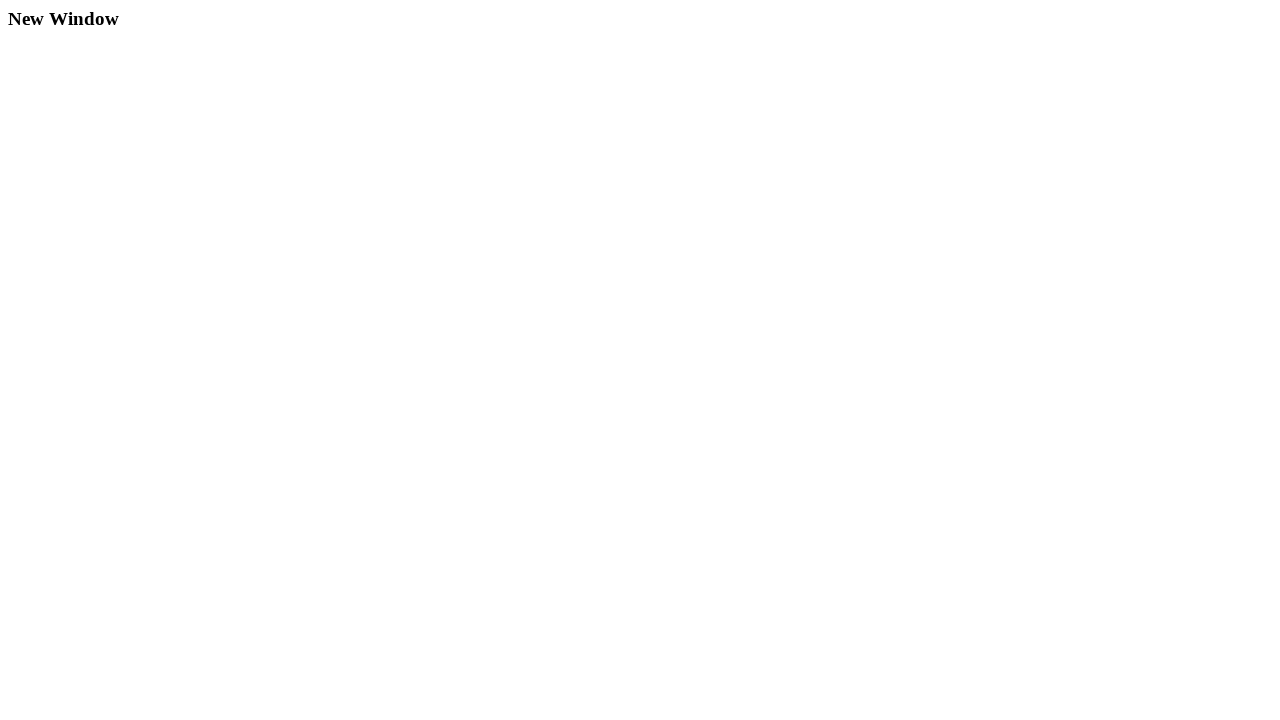

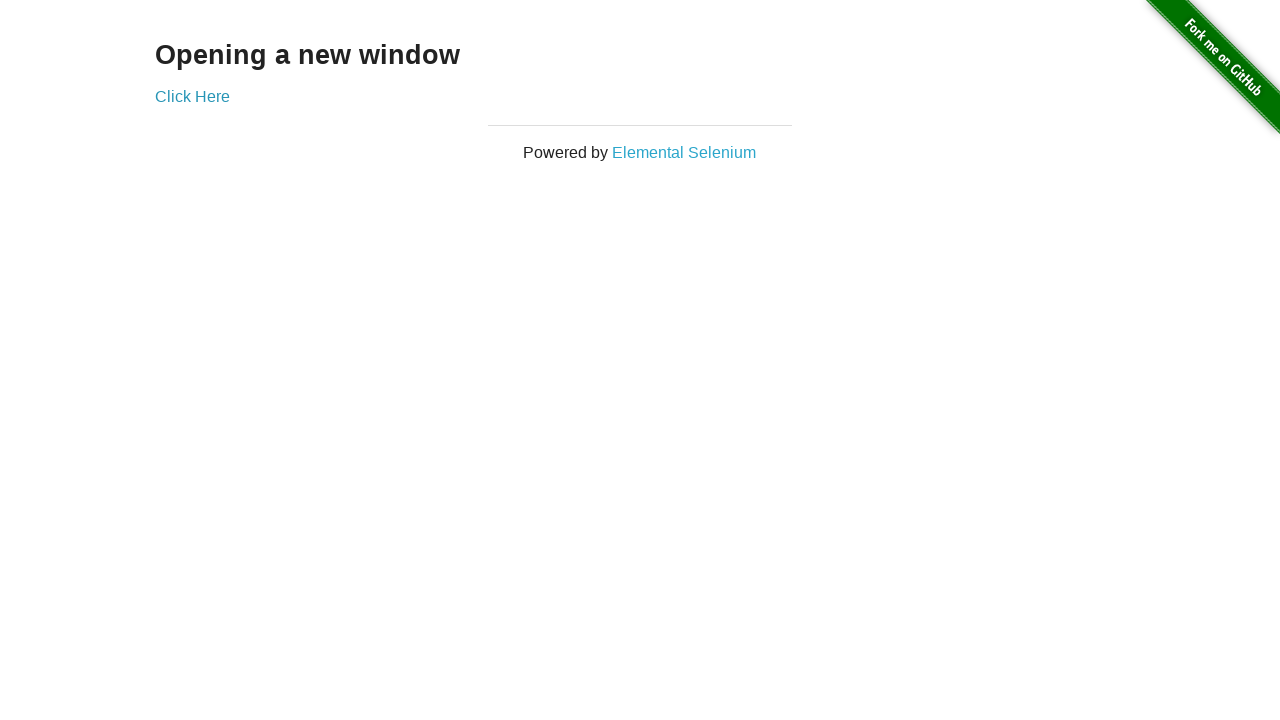